Tests checkbox selection functionality on a registration form by finding all checkboxes and selecting the one with value "Hockey"

Starting URL: https://demo.automationtesting.in/Register.html

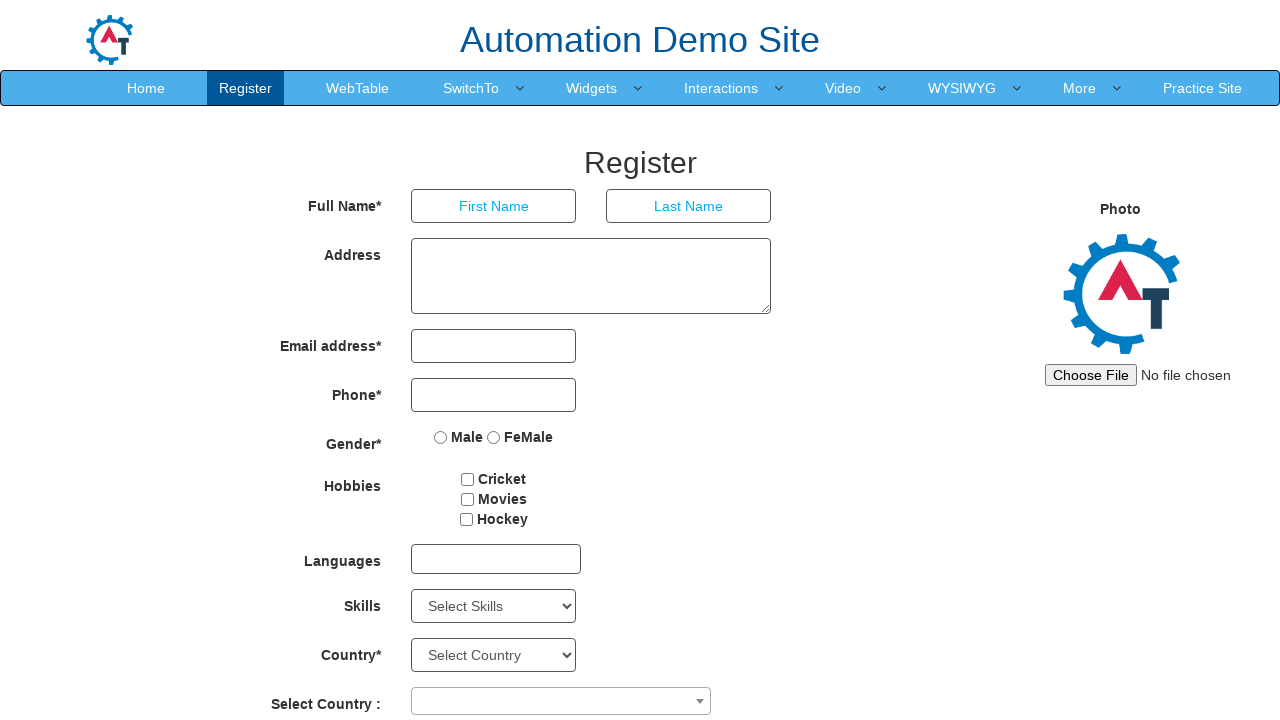

Navigated to registration form page
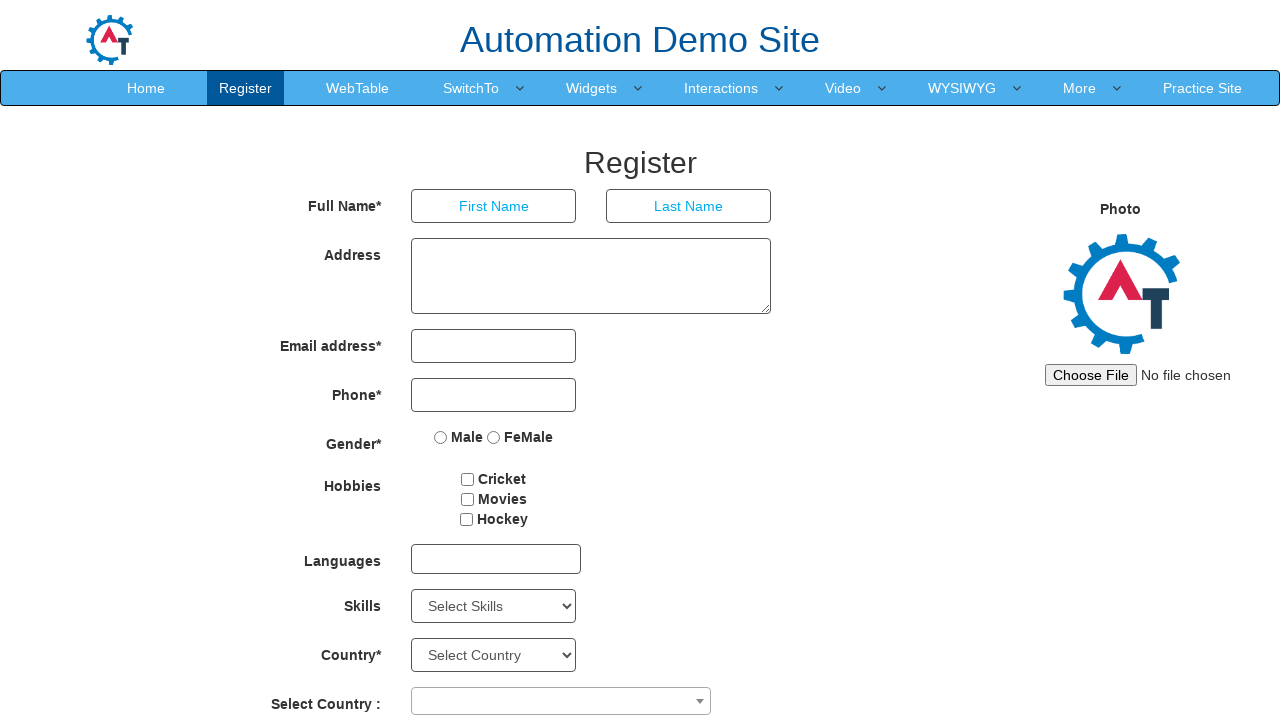

Located all checkboxes on the registration form
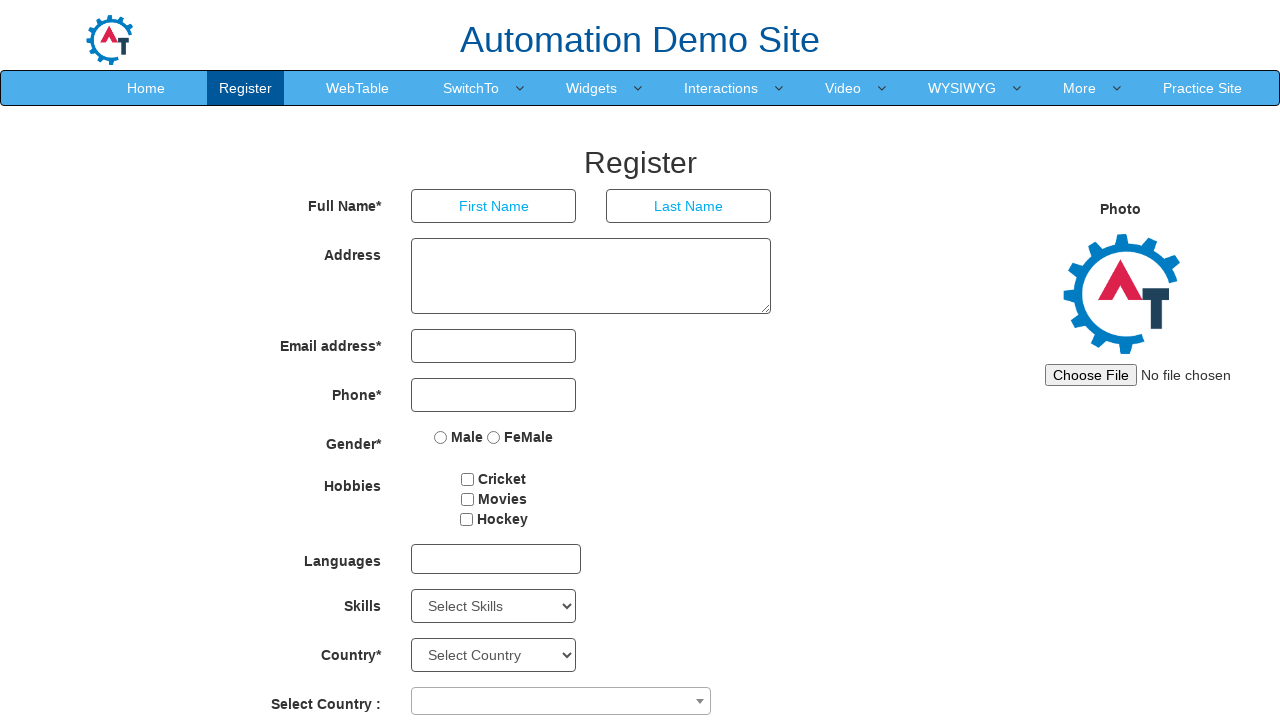

Retrieved checkbox value attribute: Cricket
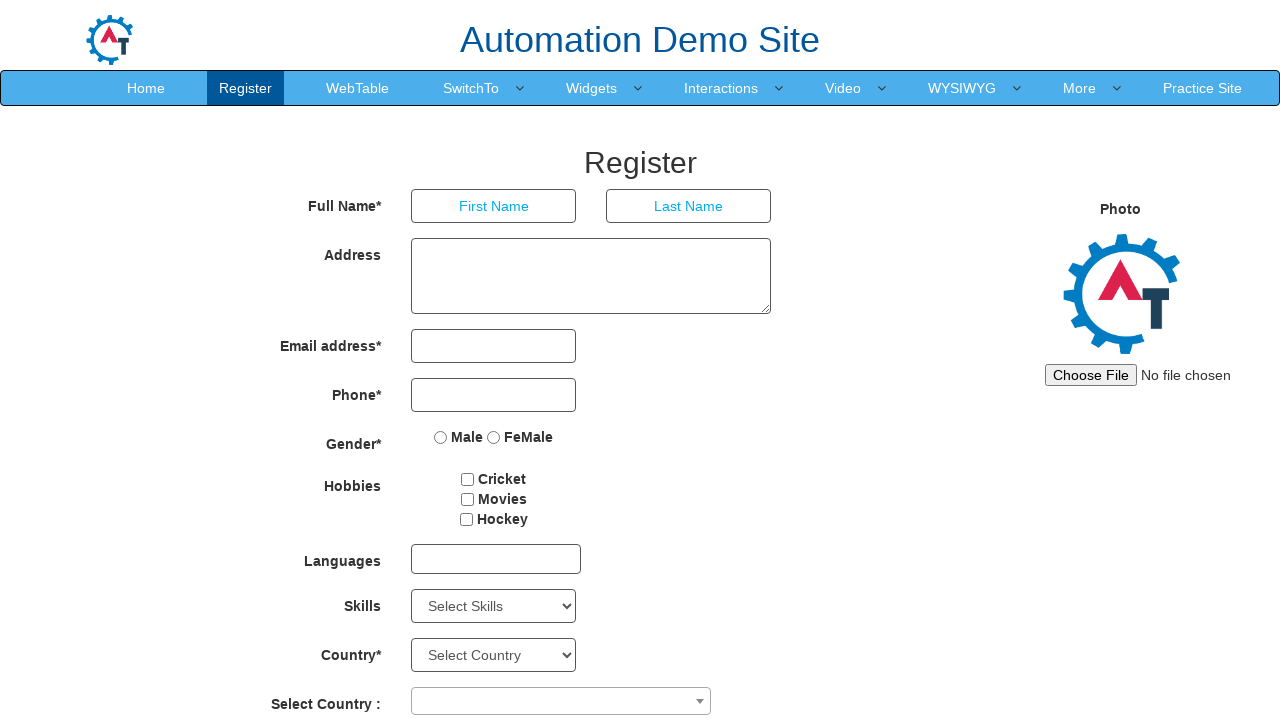

Retrieved checkbox value attribute: Movies
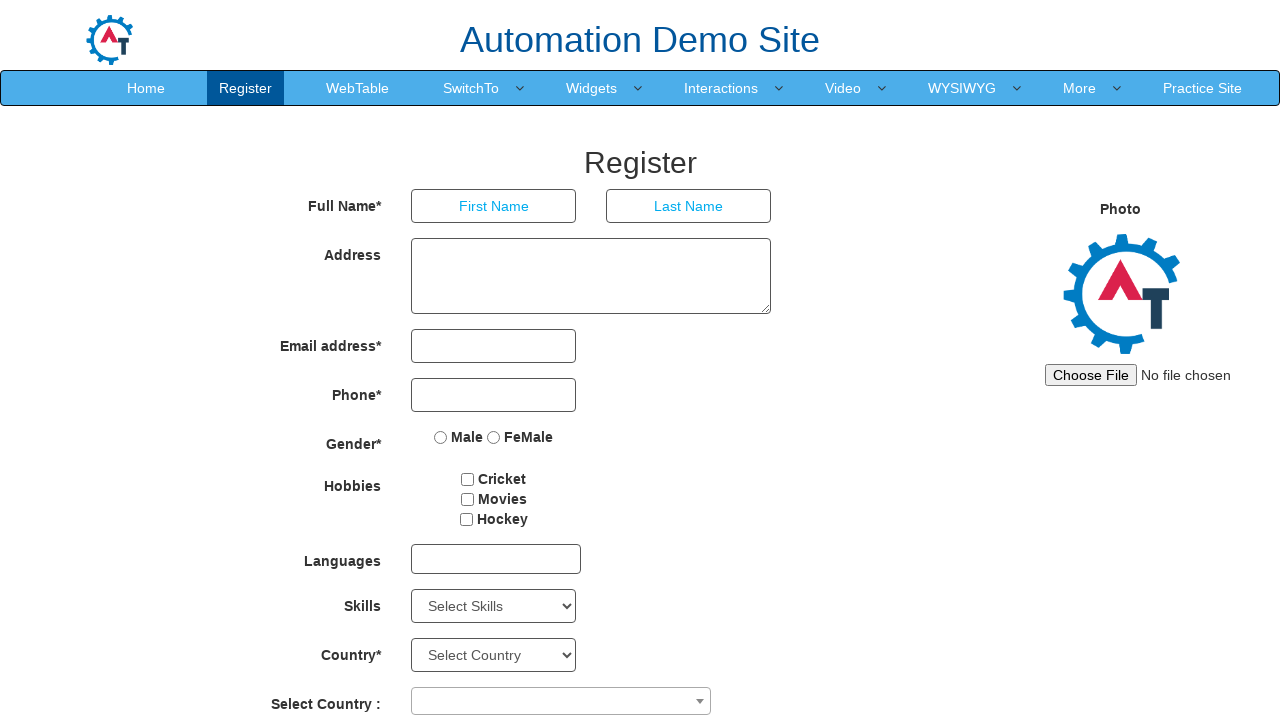

Retrieved checkbox value attribute: Hockey
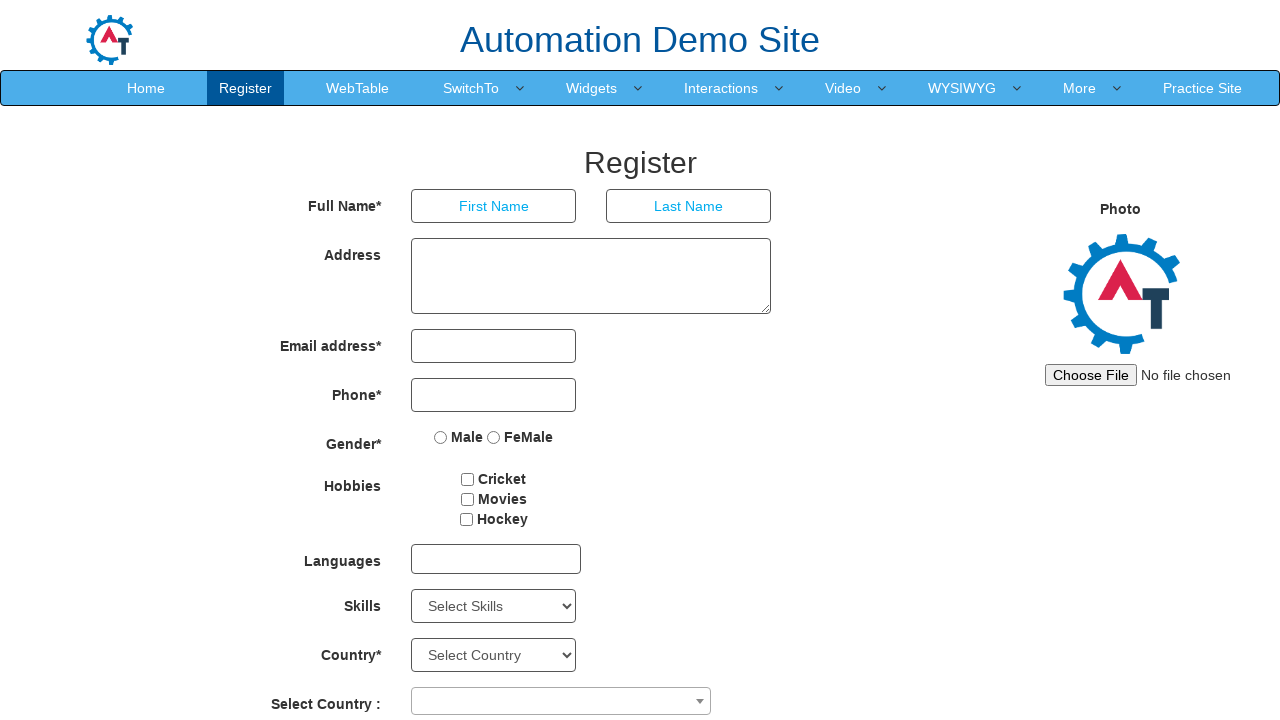

Selected the Hockey checkbox at (466, 519) on input[type='checkbox'] >> nth=2
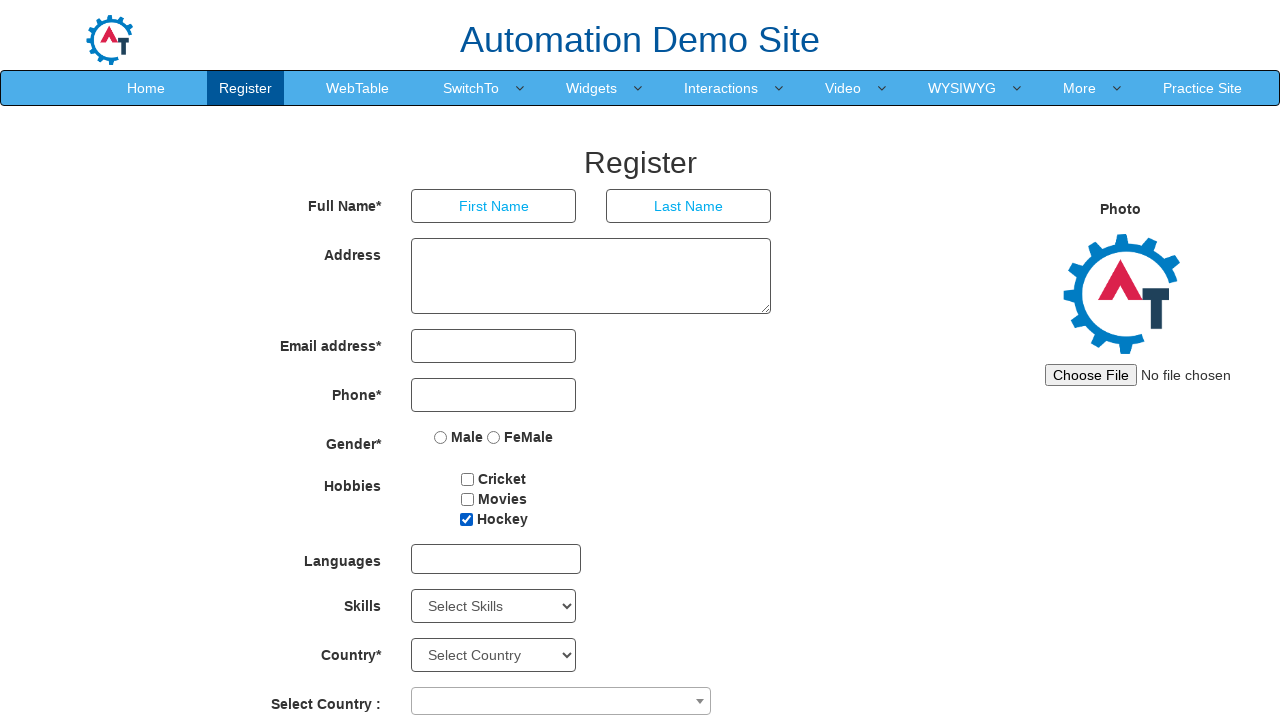

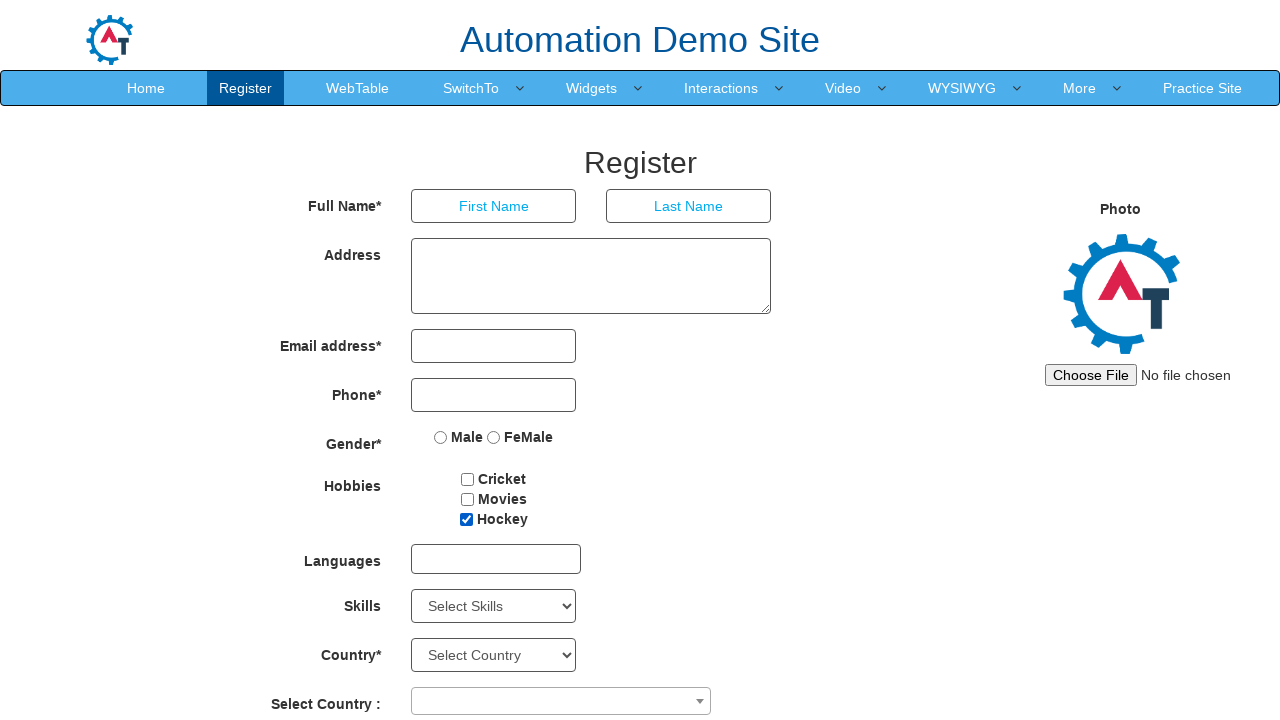